Tests e-commerce cart functionality by searching for products containing "ca", adding Cashews products to cart, and proceeding through checkout to place an order.

Starting URL: https://rahulshettyacademy.com/seleniumPractise/#/

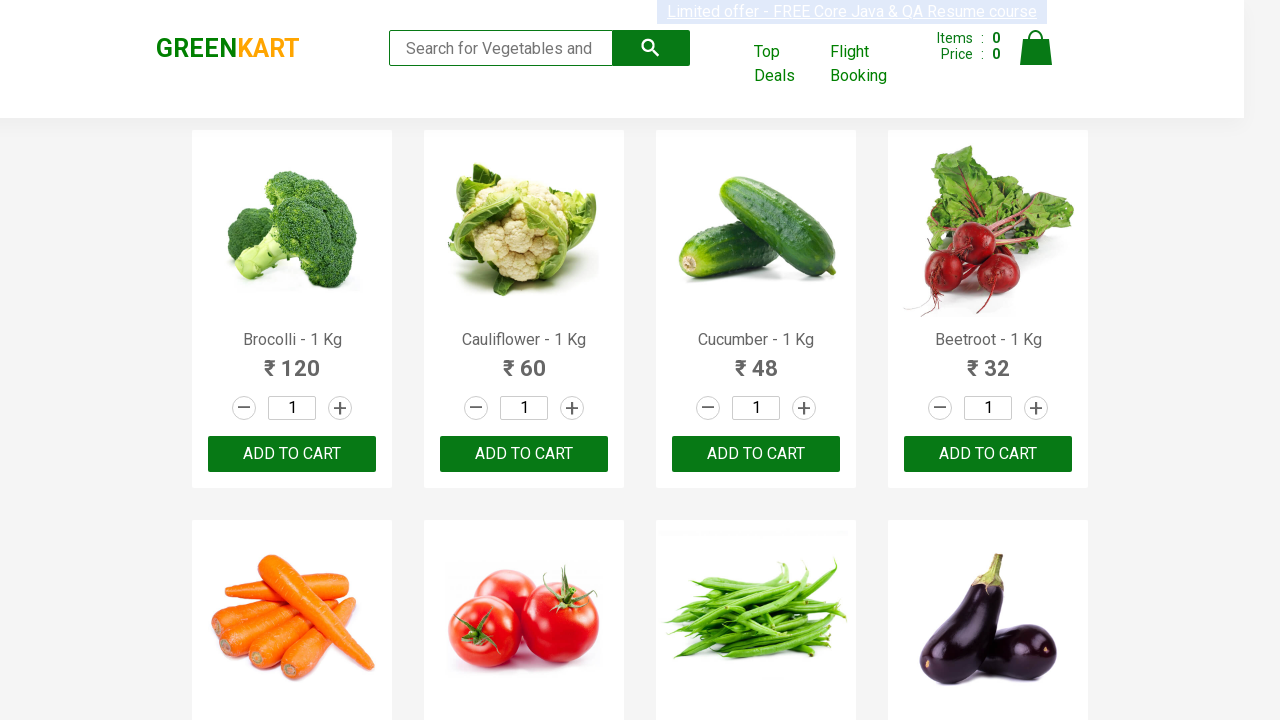

Filled search box with 'ca' on .search-keyword
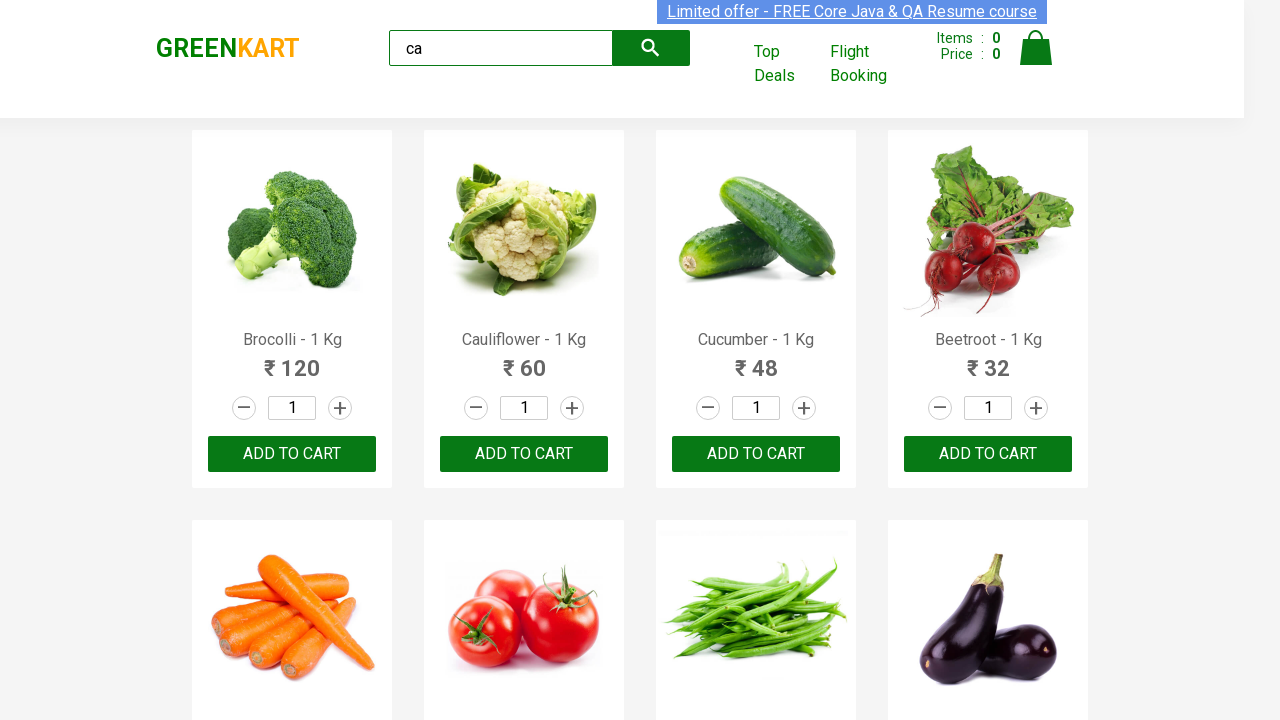

Waited for search results to load
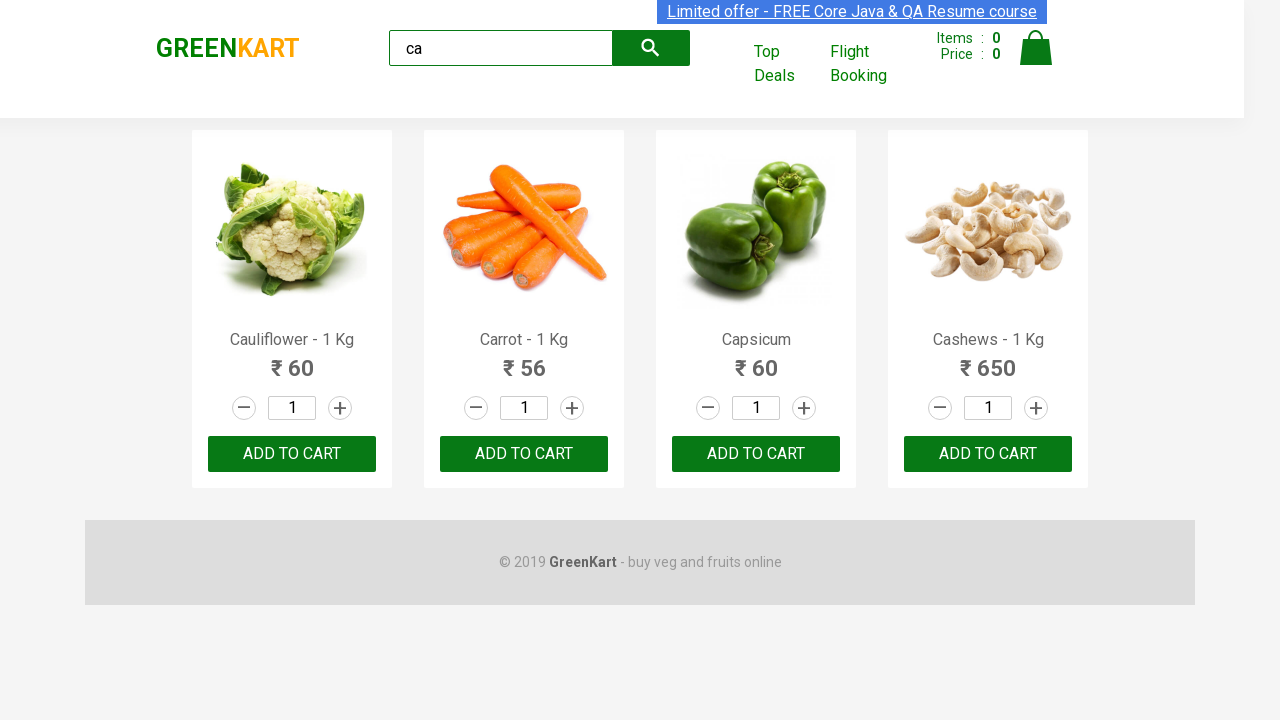

Retrieved all products from search results
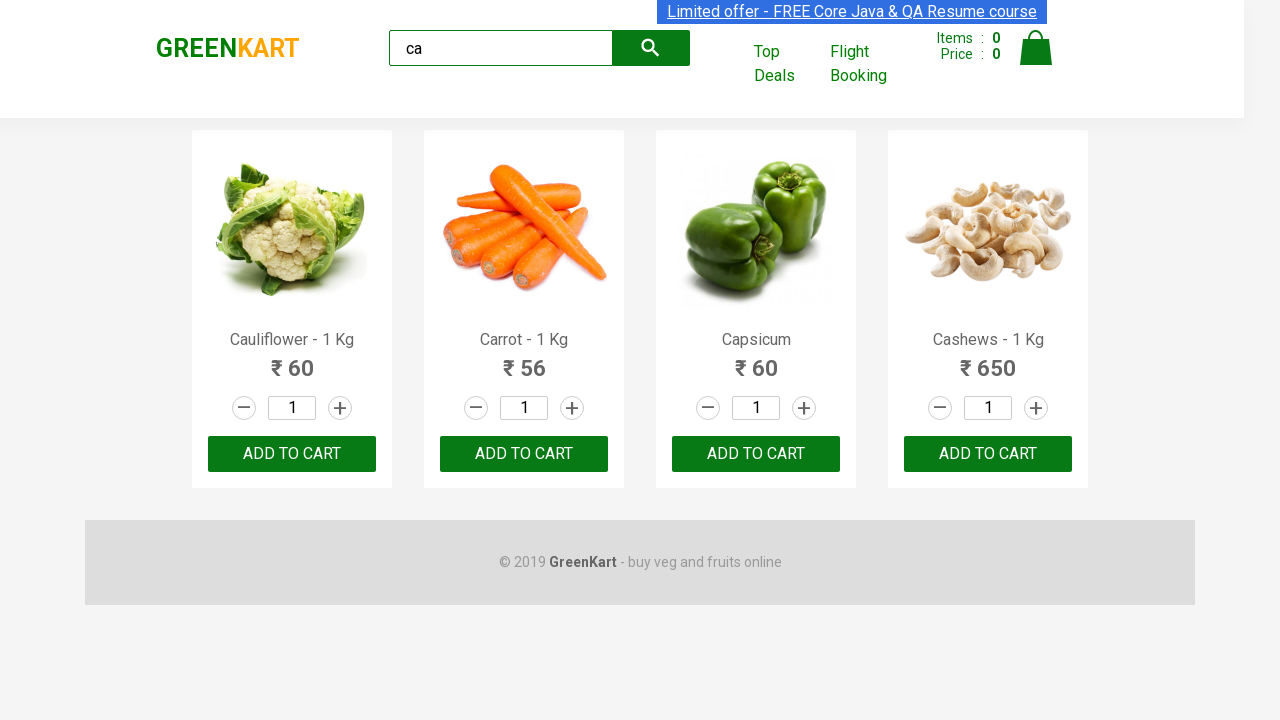

Retrieved product name: 'Cauliflower - 1 Kg'
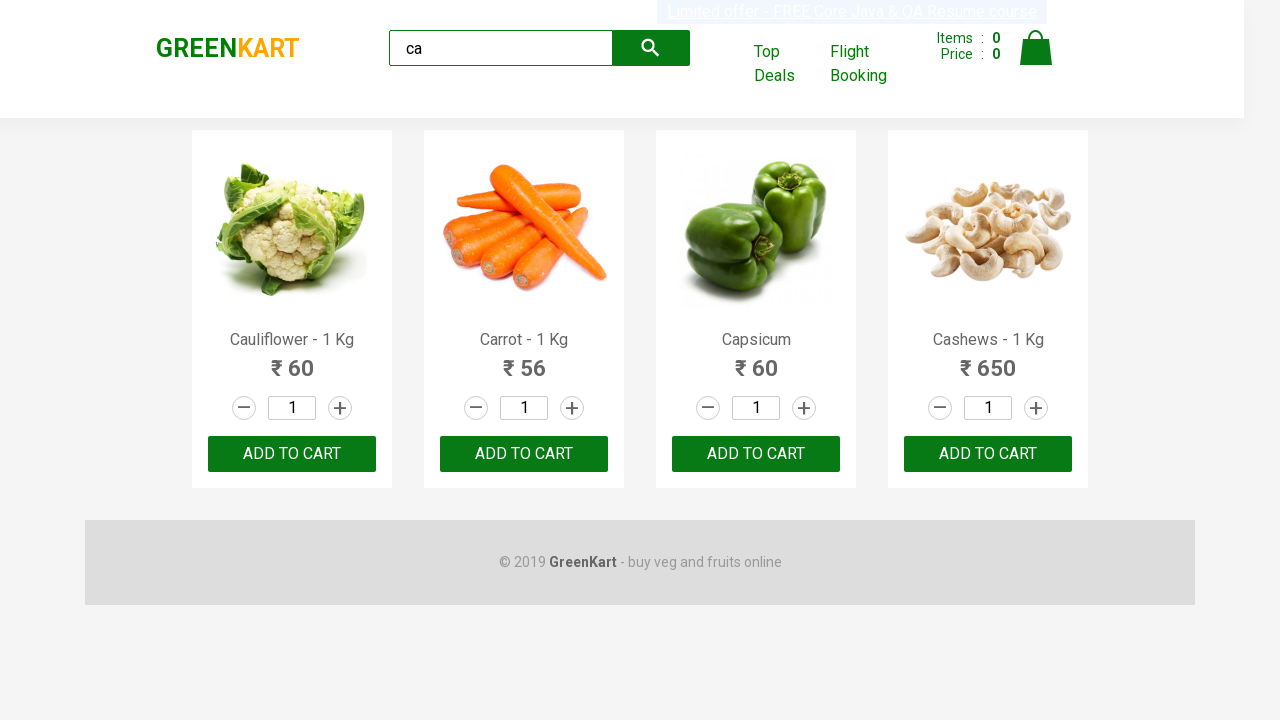

Retrieved product name: 'Carrot - 1 Kg'
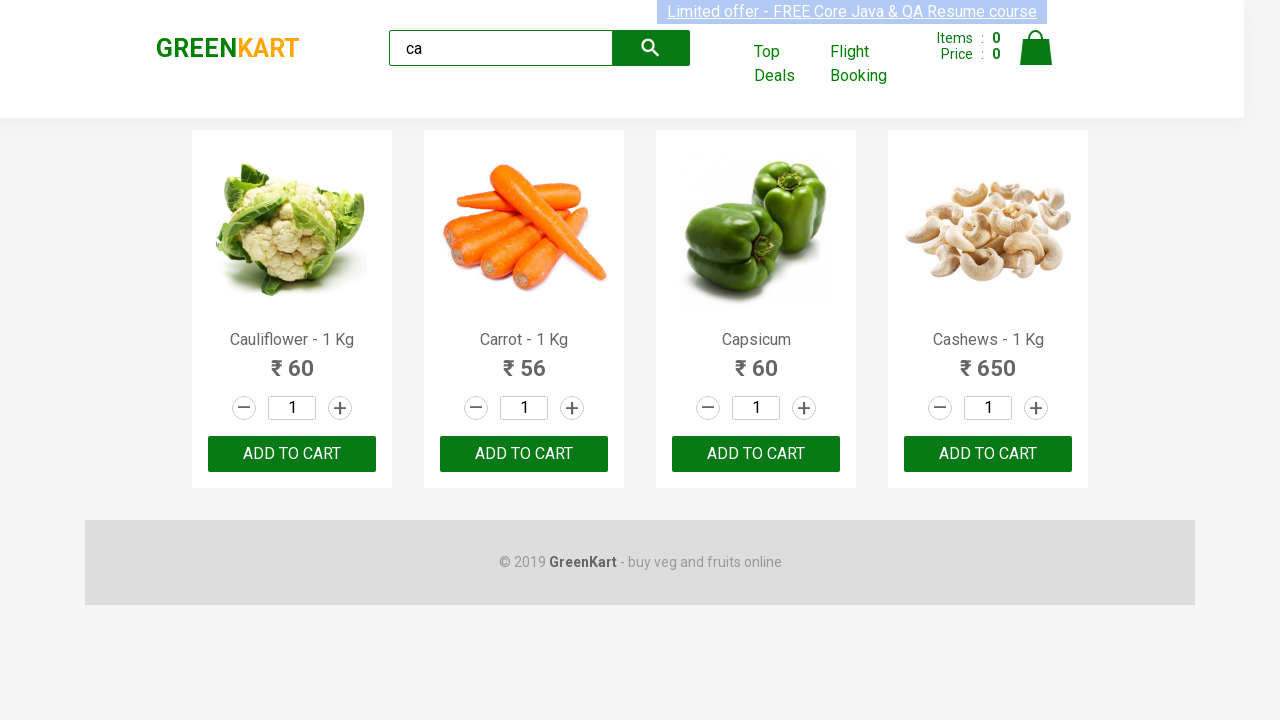

Retrieved product name: 'Capsicum'
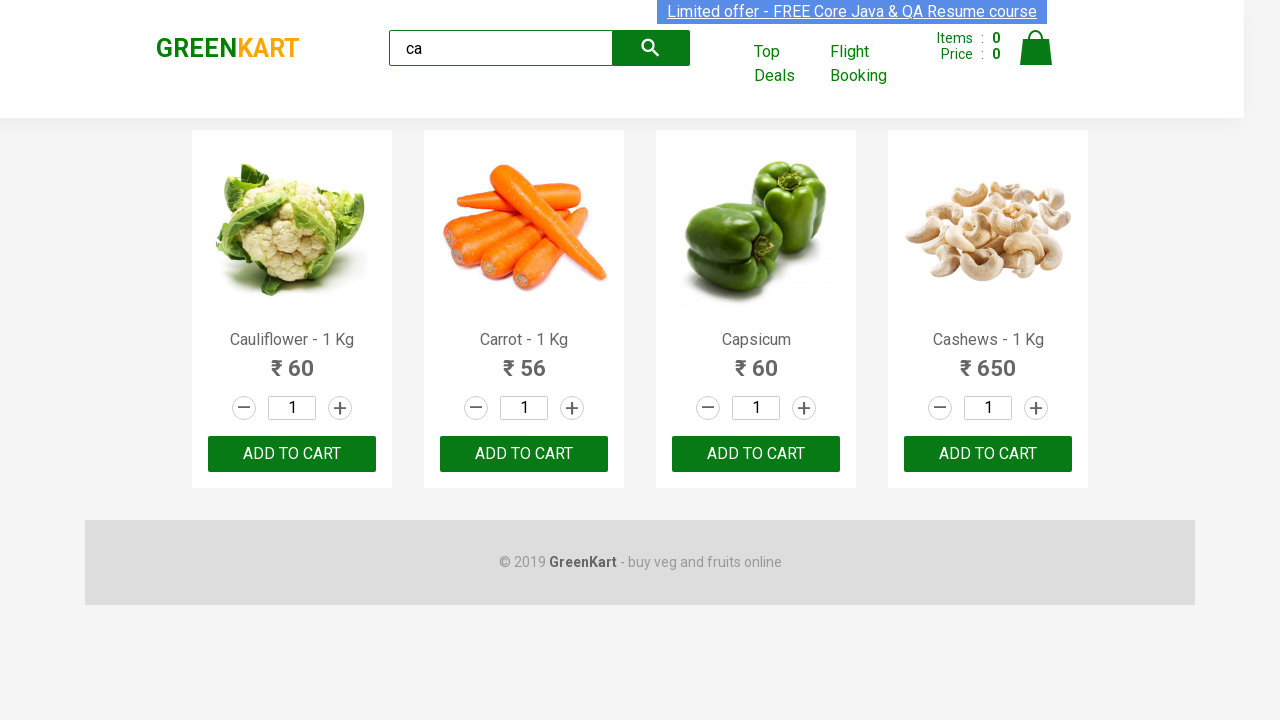

Retrieved product name: 'Cashews - 1 Kg'
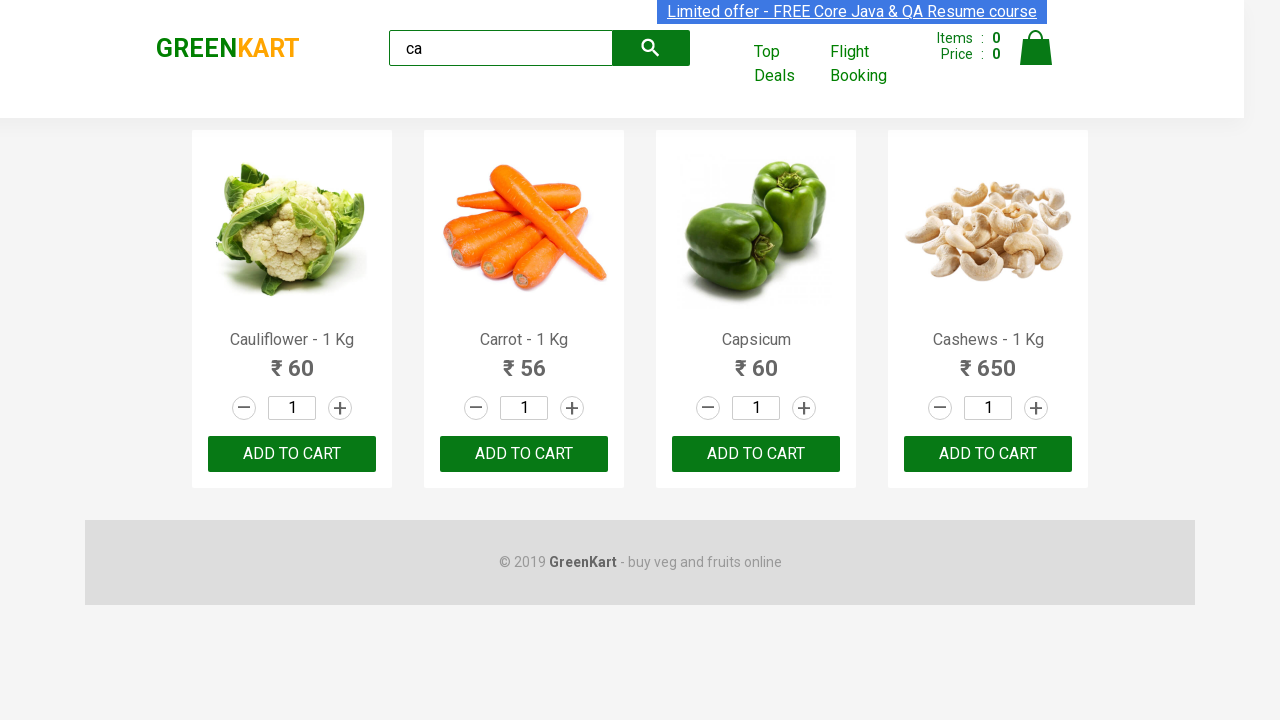

Clicked Add to Cart for Cashews product: 'Cashews - 1 Kg' at (988, 454) on .products .product >> nth=3 >> button
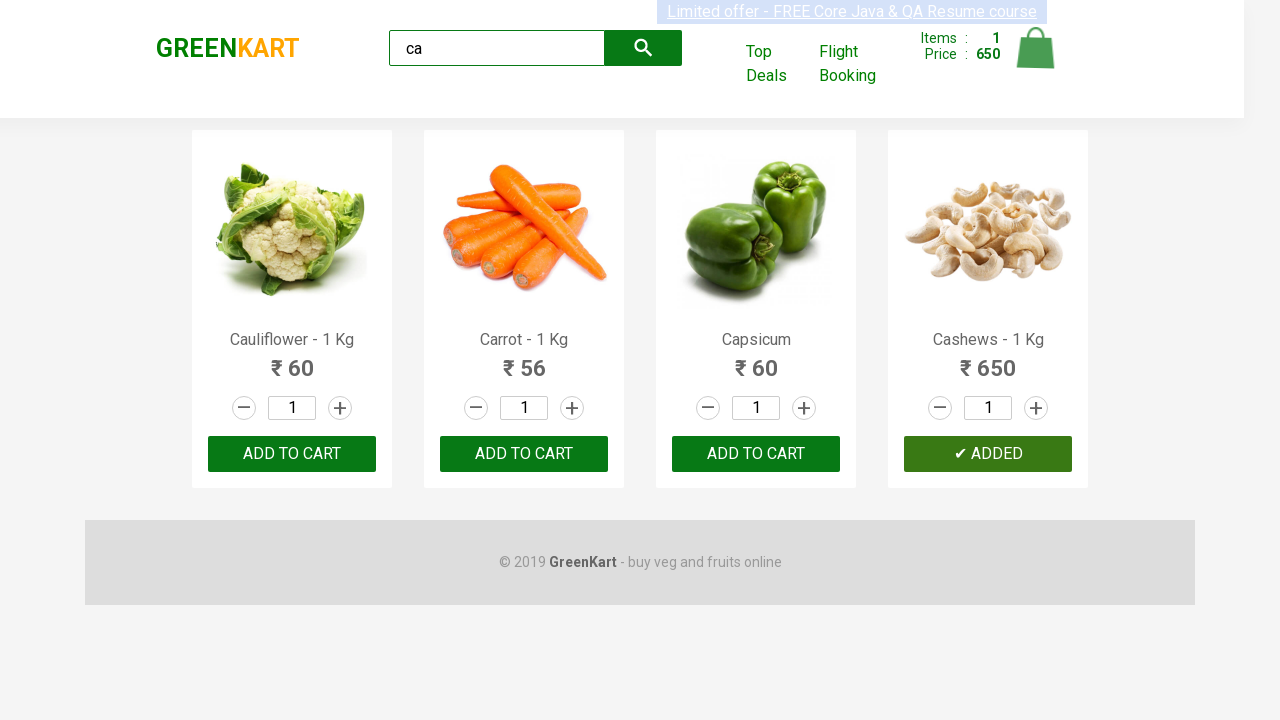

Clicked cart icon to view cart at (1036, 48) on .cart-icon > img
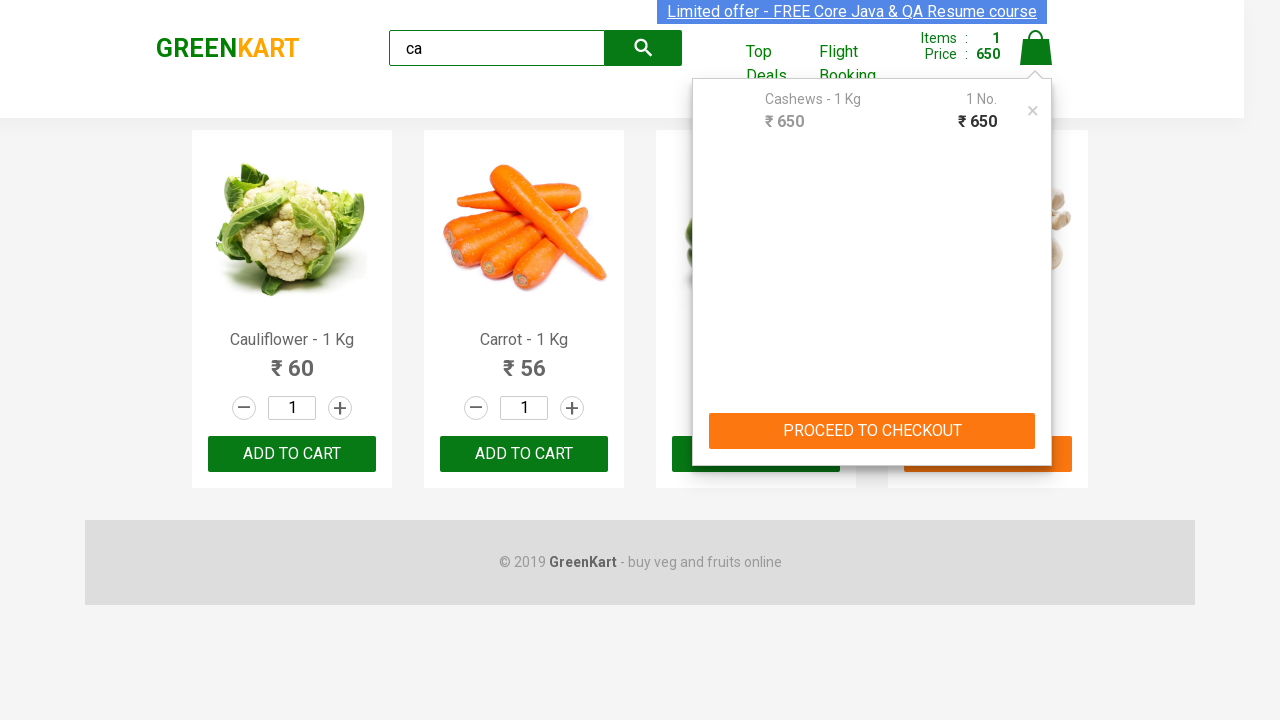

Clicked 'PROCEED TO CHECKOUT' button at (872, 431) on text=PROCEED TO CHECKOUT
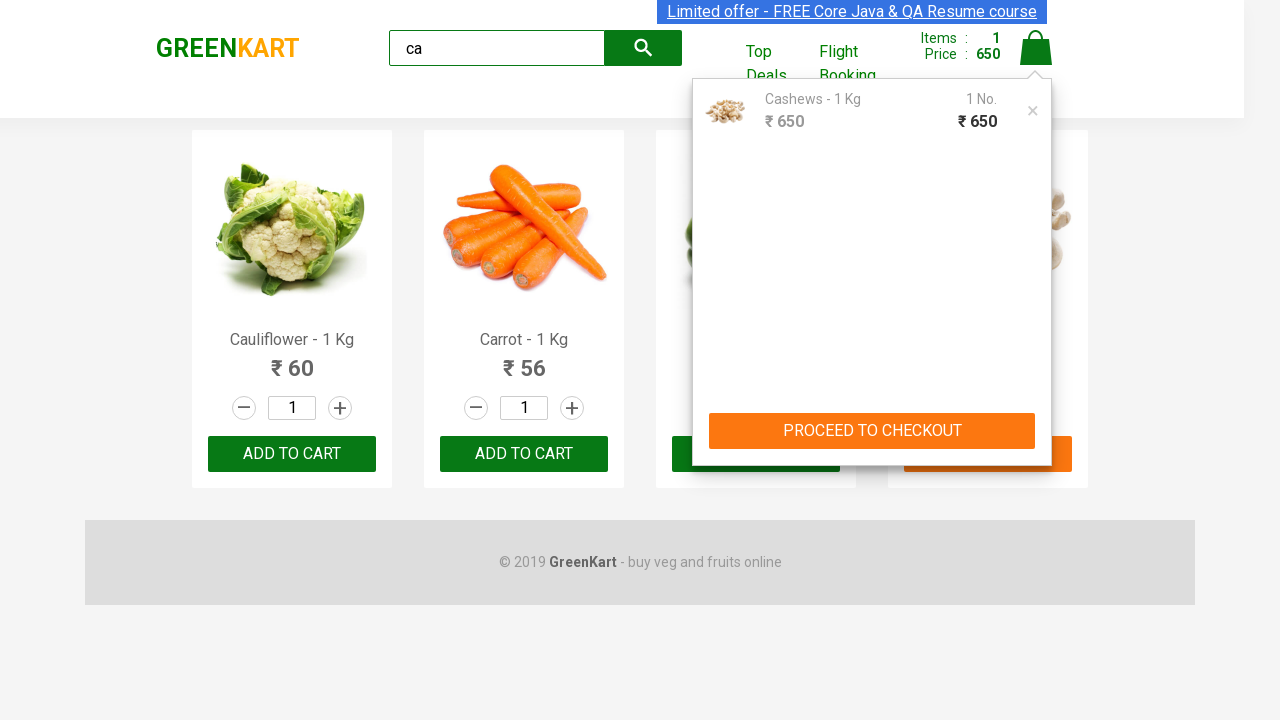

Clicked 'Place Order' button to complete checkout at (1036, 420) on text=Place Order
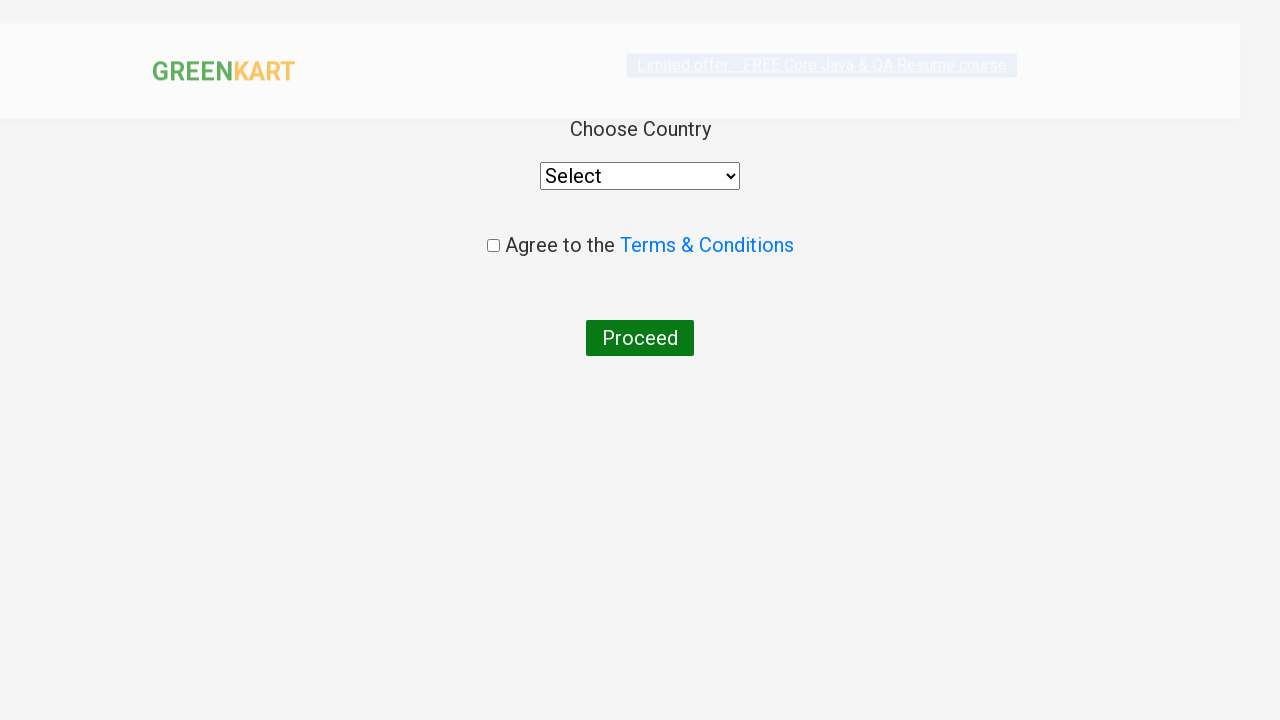

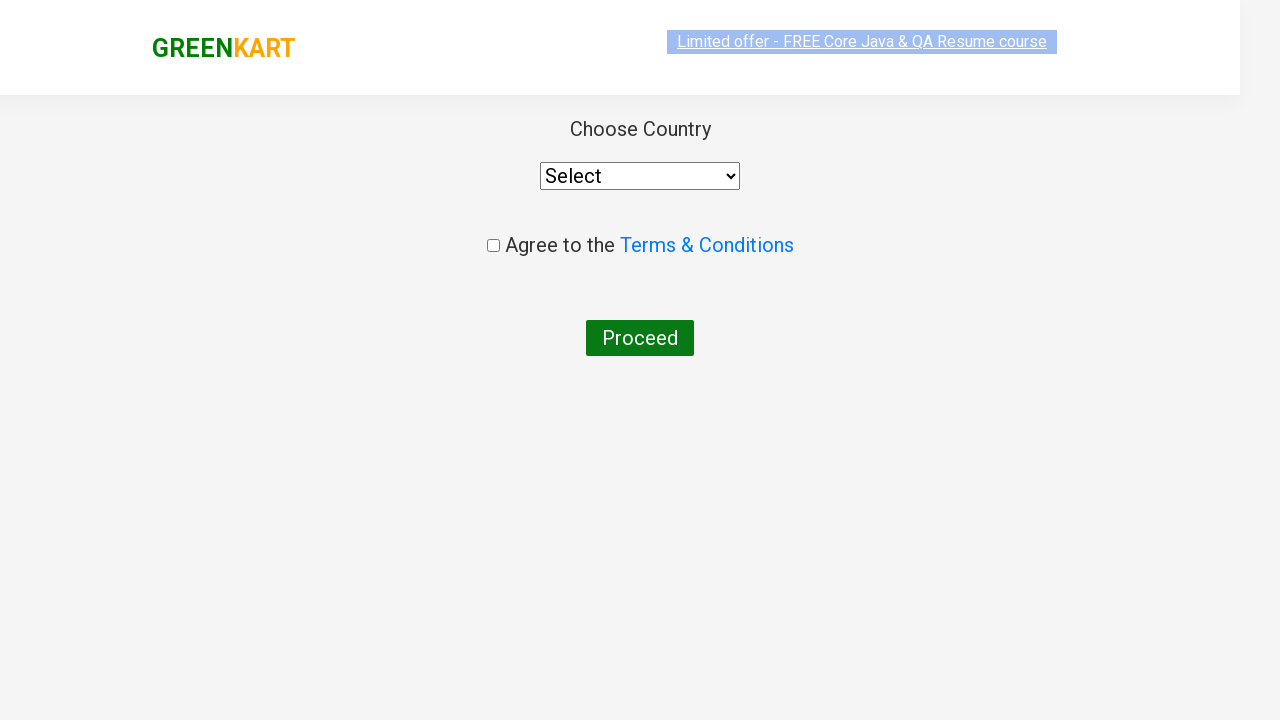